Tests infinite scroll functionality on Vivo products page by scrolling to the bottom of the page repeatedly until all products are loaded, then verifies product elements are present.

Starting URL: https://www.vivo.com/bd/products

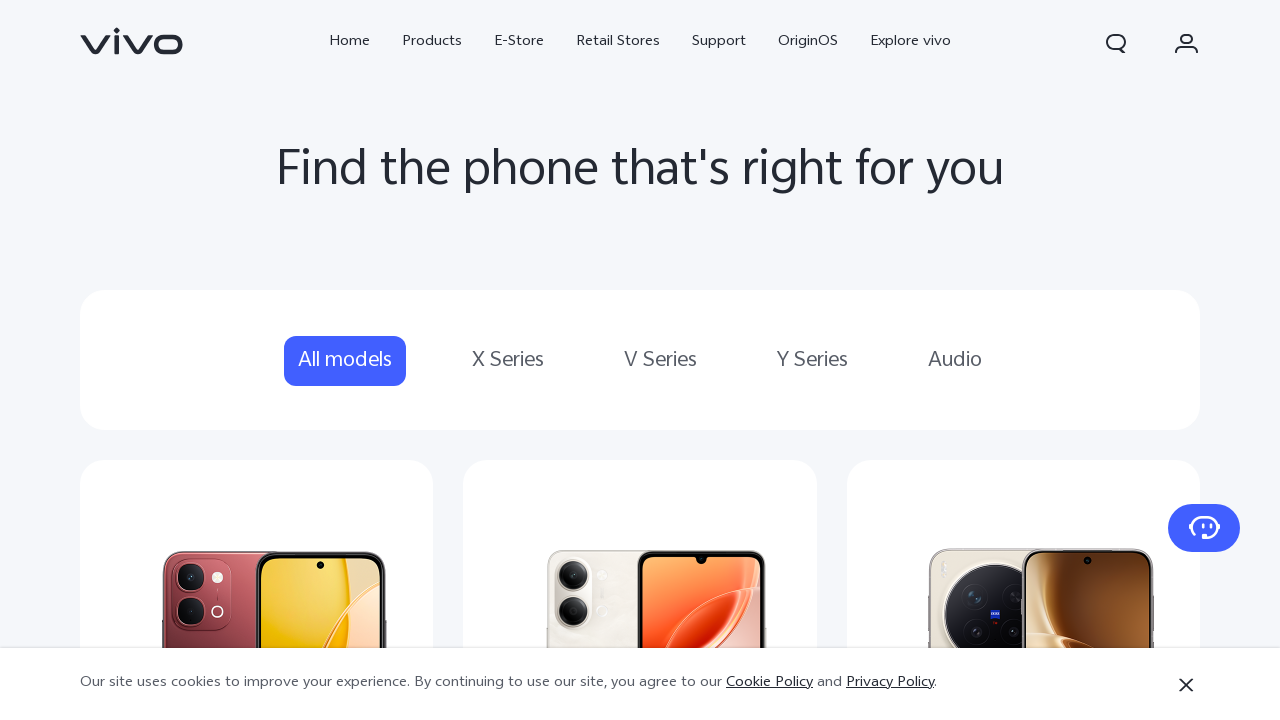

Waited for page to reach networkidle state
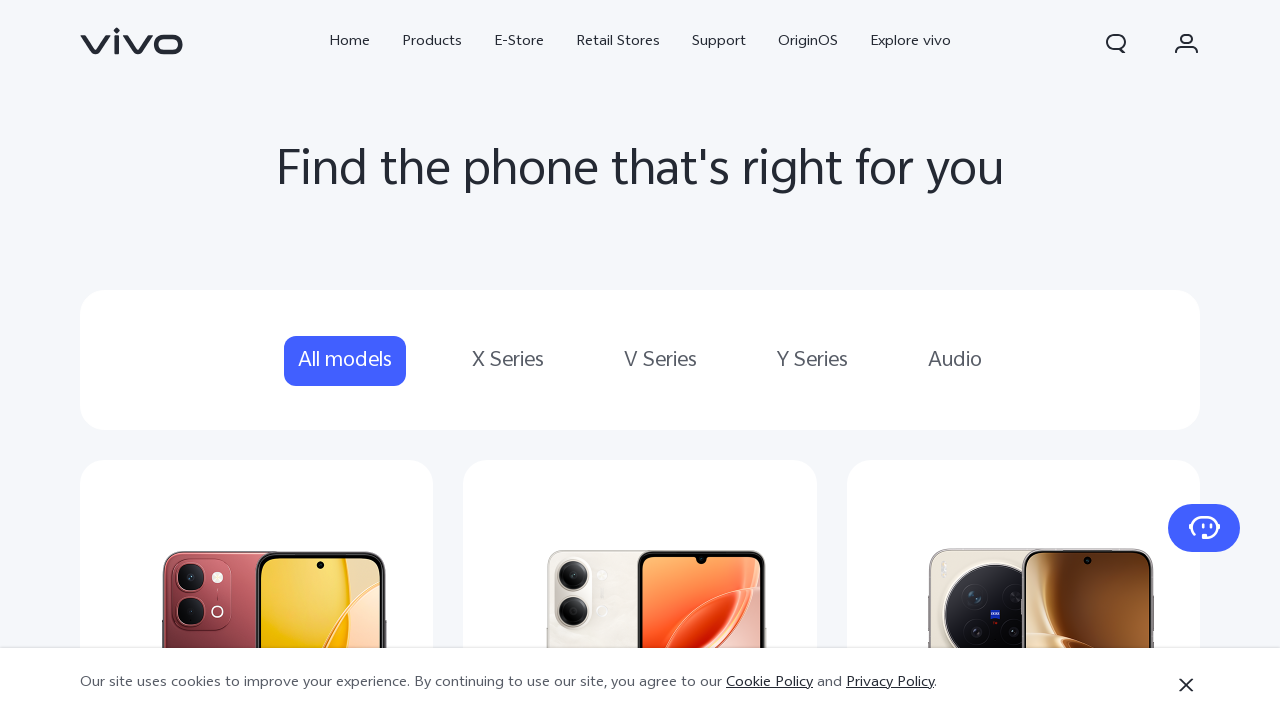

Retrieved initial scroll height of page
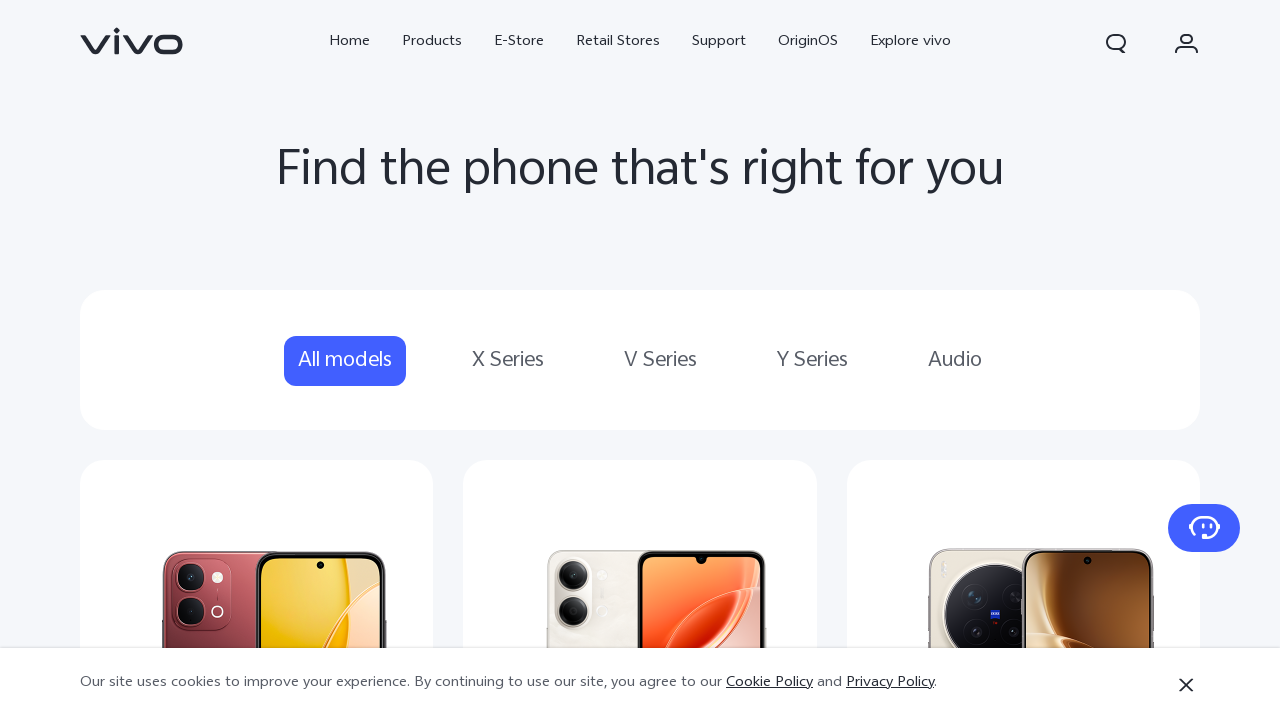

Scrolled to bottom of page
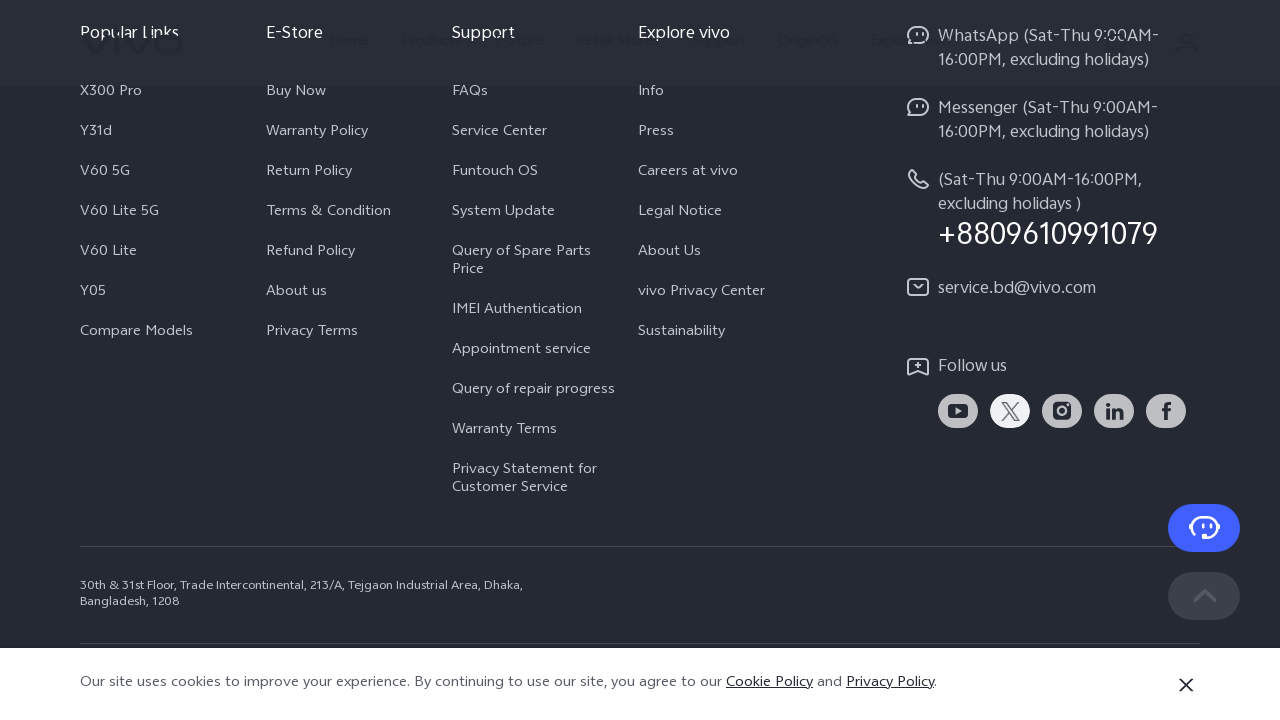

Waited 3 seconds for new content to load
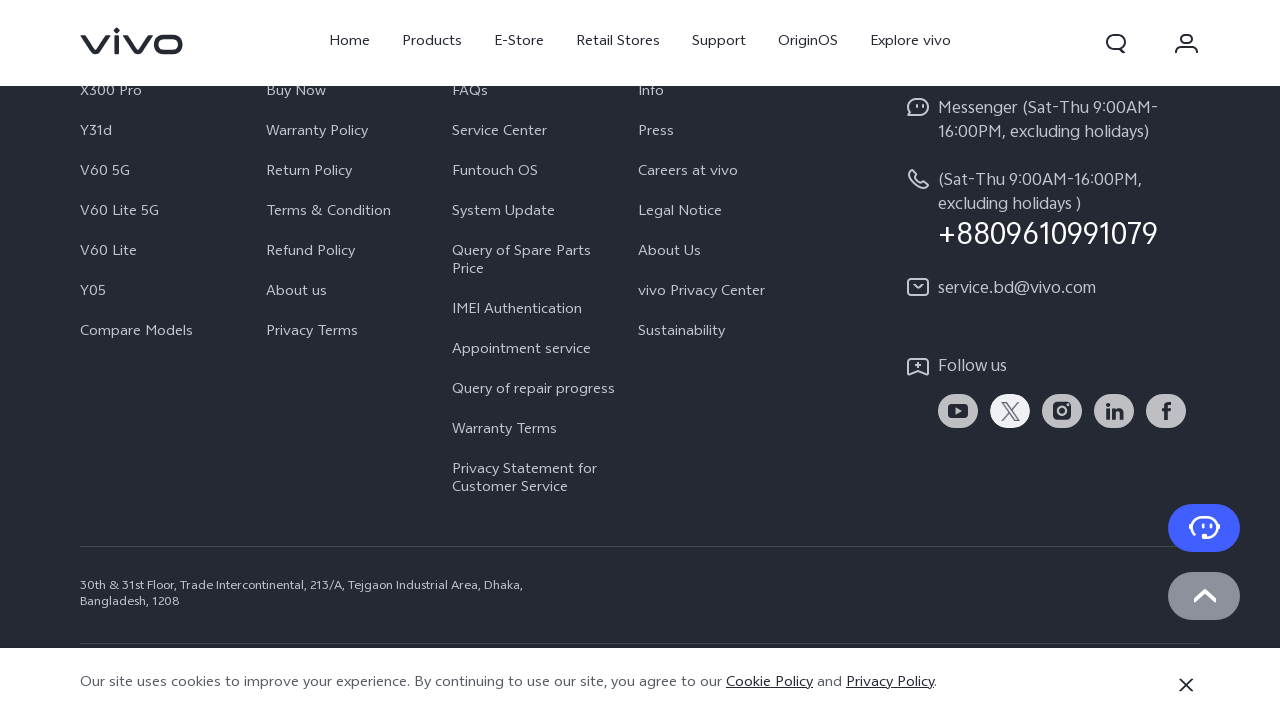

Retrieved updated scroll height of page
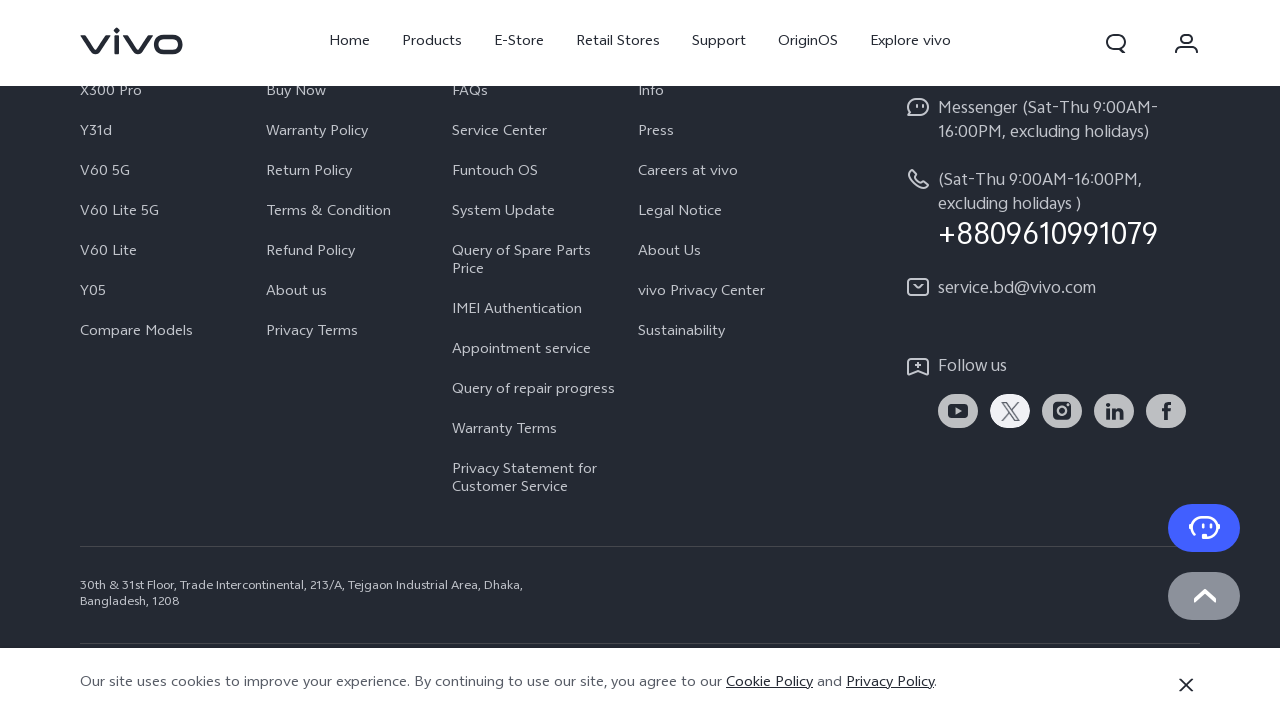

Scrolled to bottom of page
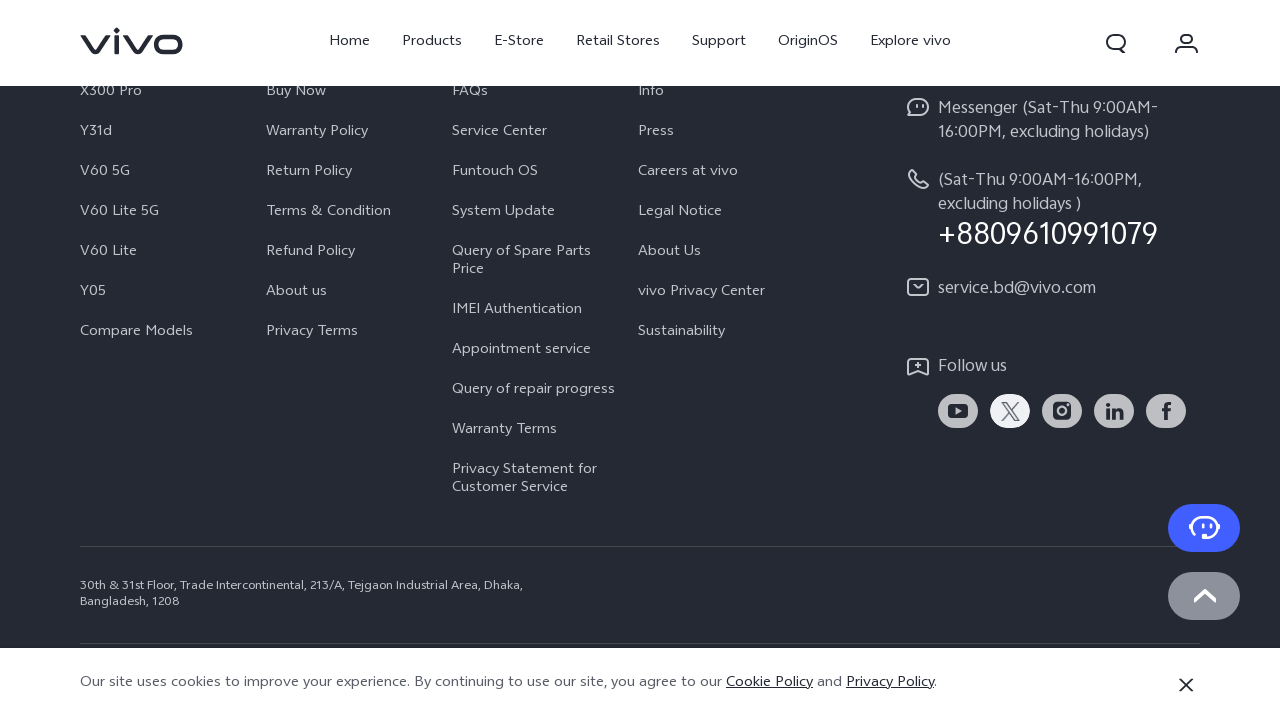

Waited 3 seconds for new content to load
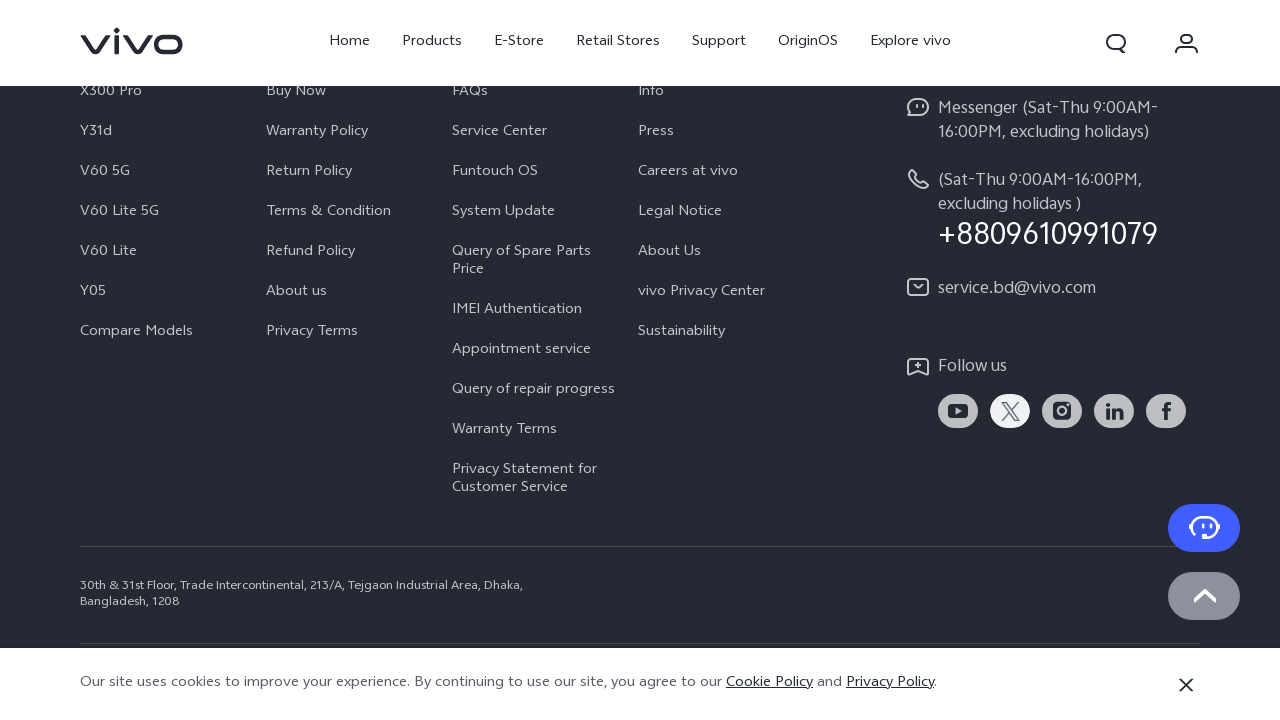

Retrieved updated scroll height of page
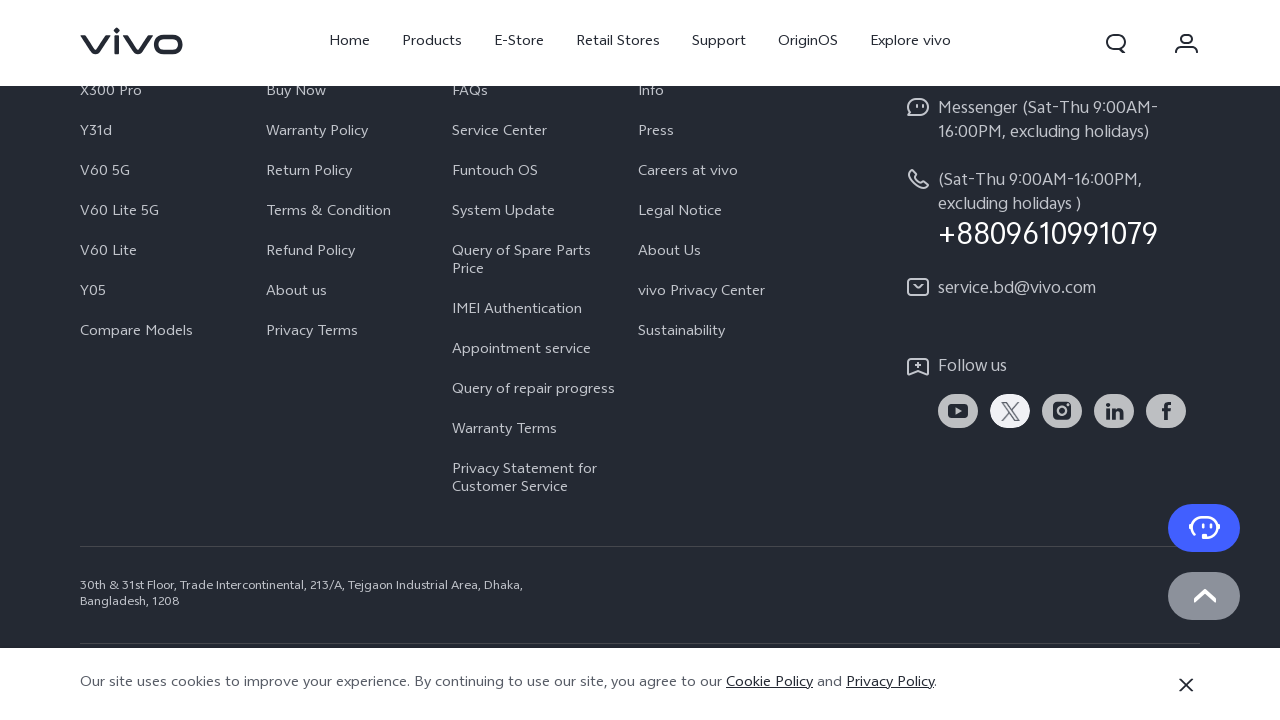

Scrolled to bottom of page
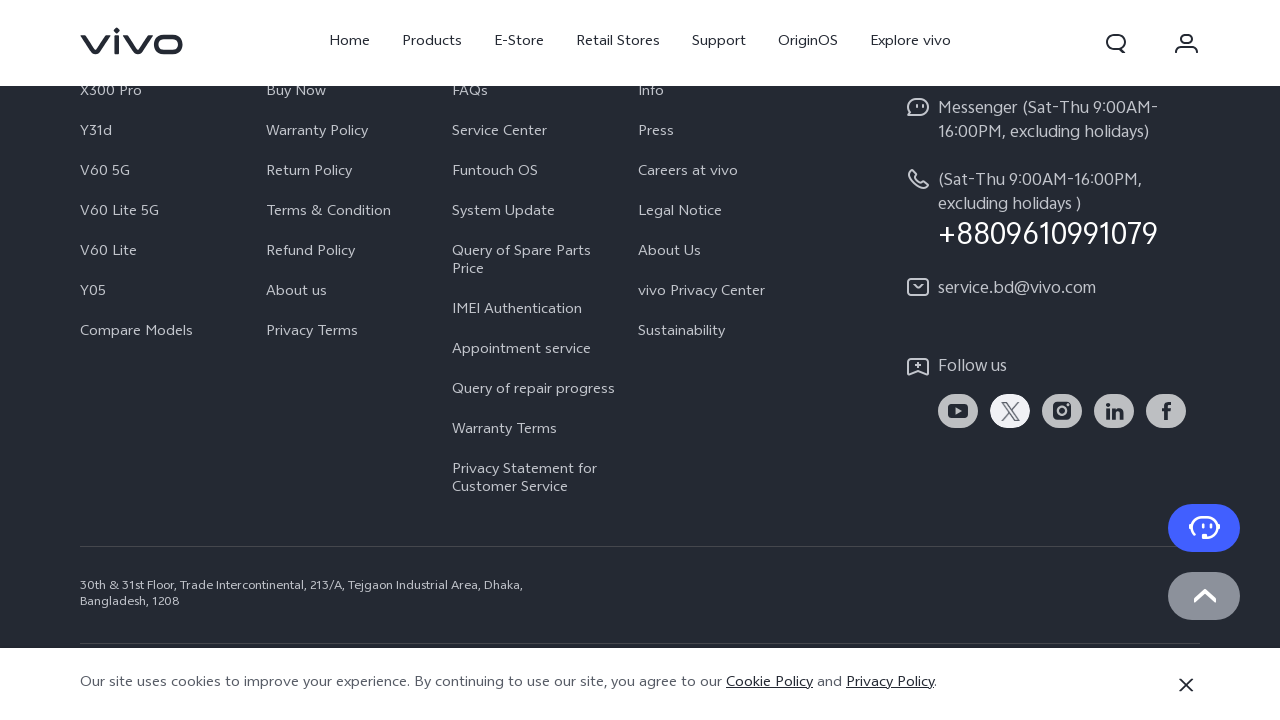

Waited 3 seconds for new content to load
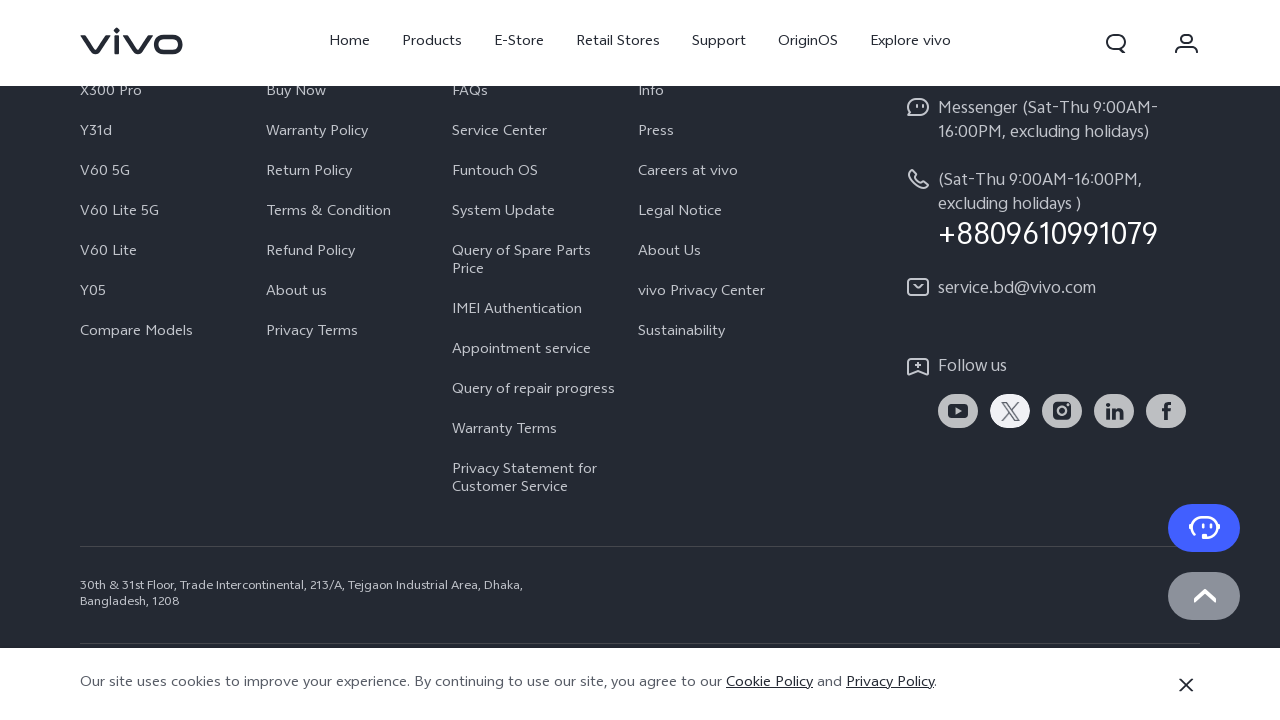

Retrieved updated scroll height of page
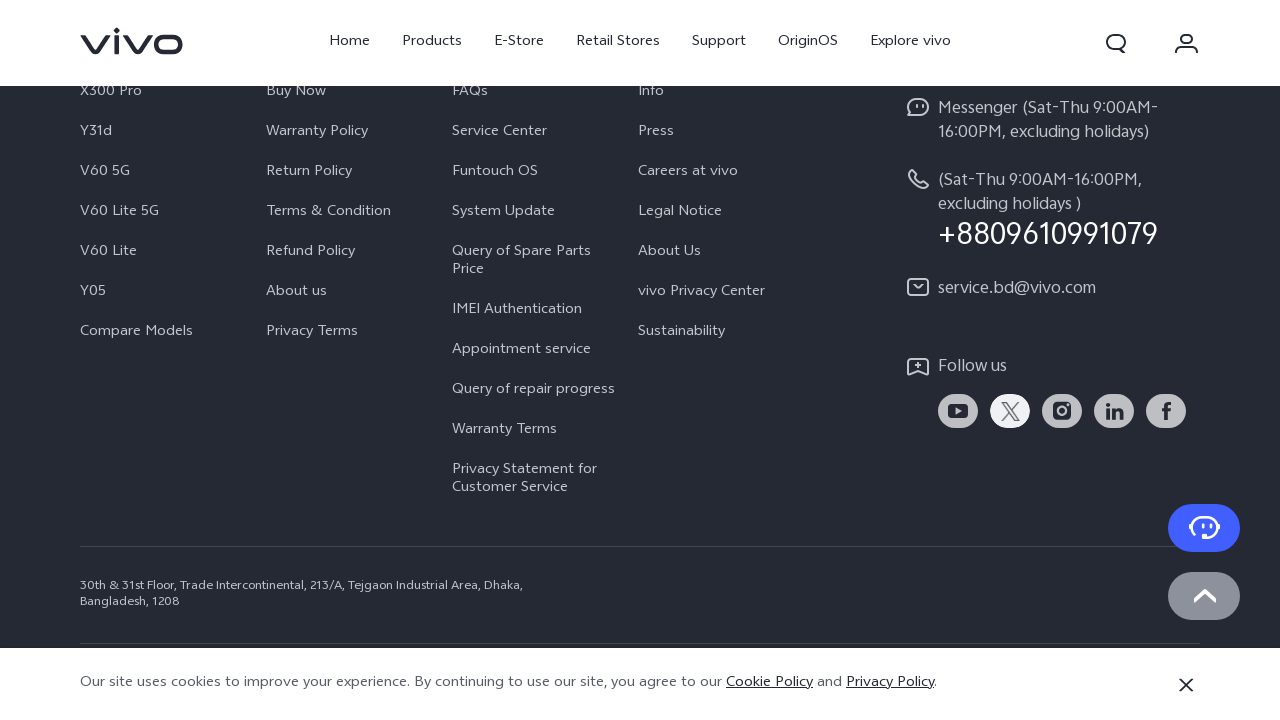

Reached end of infinite scroll - no new content loaded
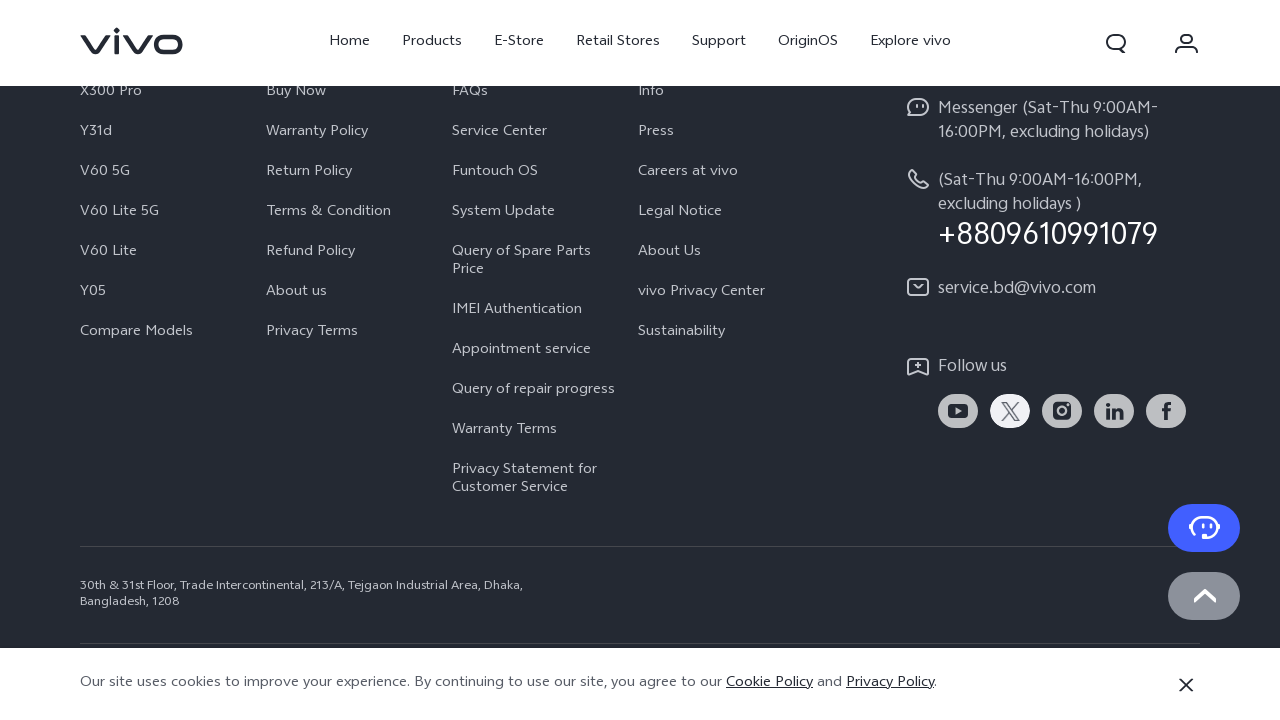

Verified product item elements are present on page
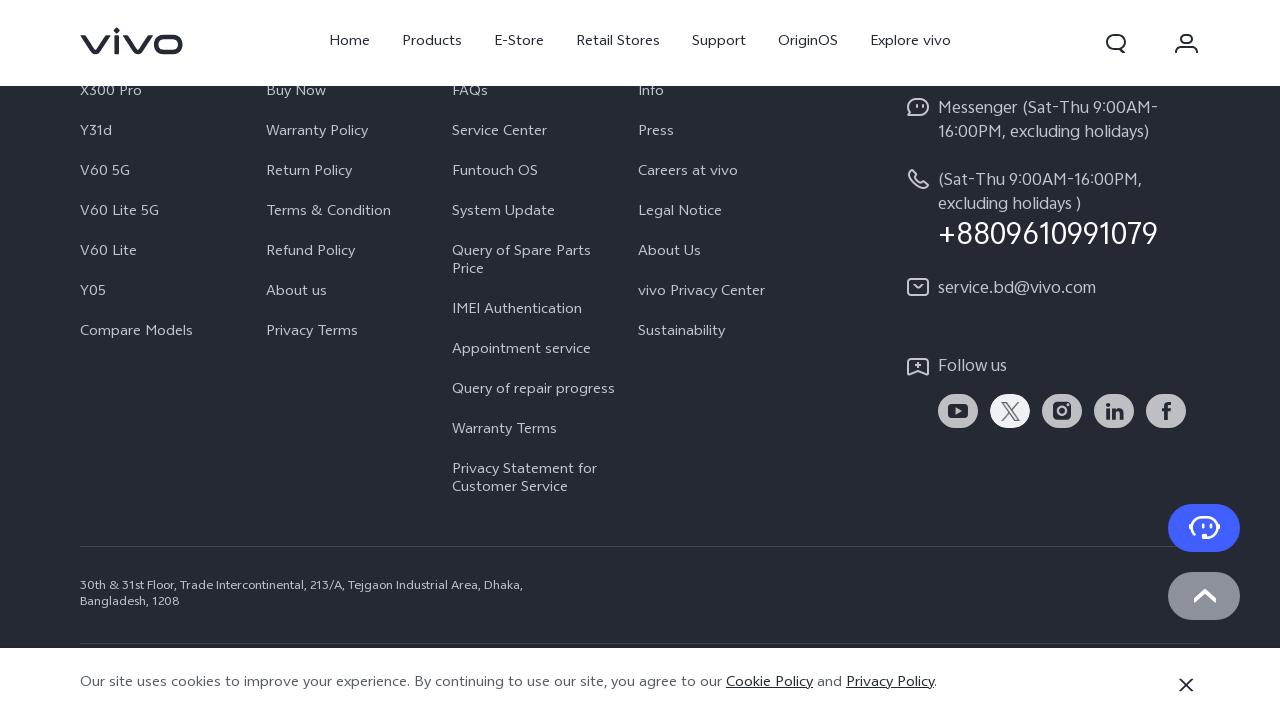

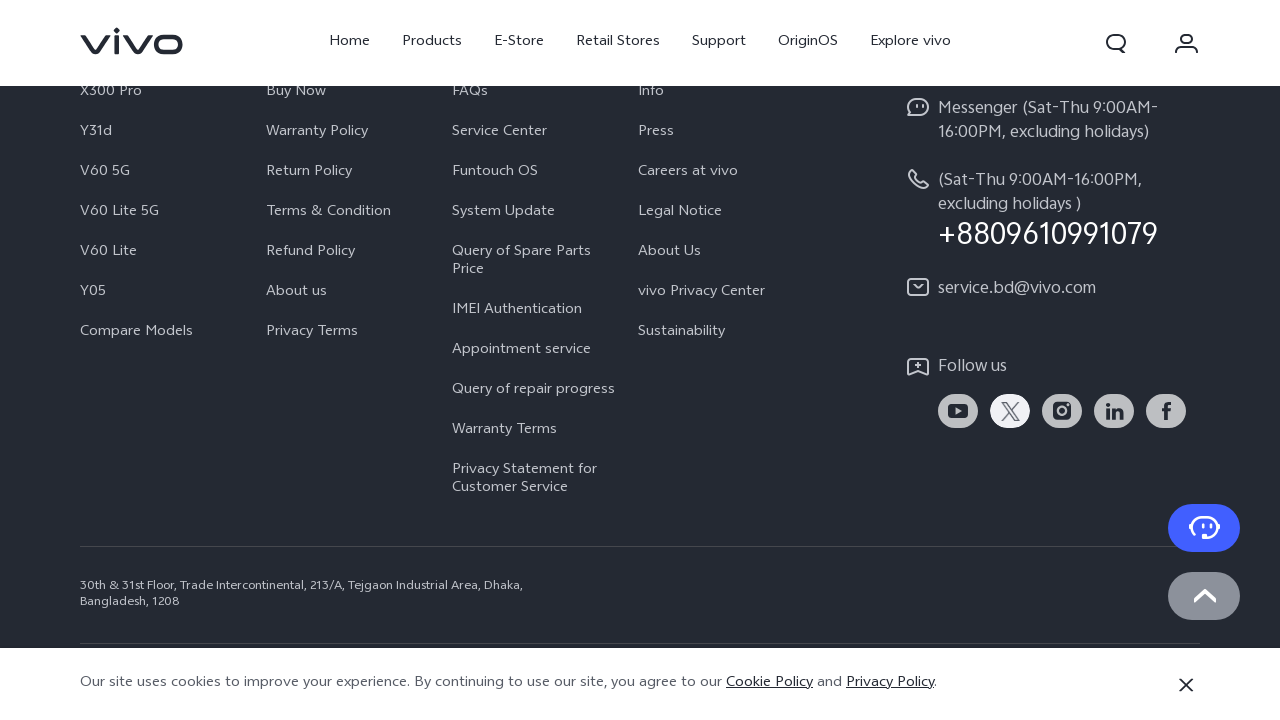